Tests that clicking on the "Tablets" category card on the homepage navigates to the Tablets category page and displays the correct title.

Starting URL: http://intershop5.skillbox.ru/

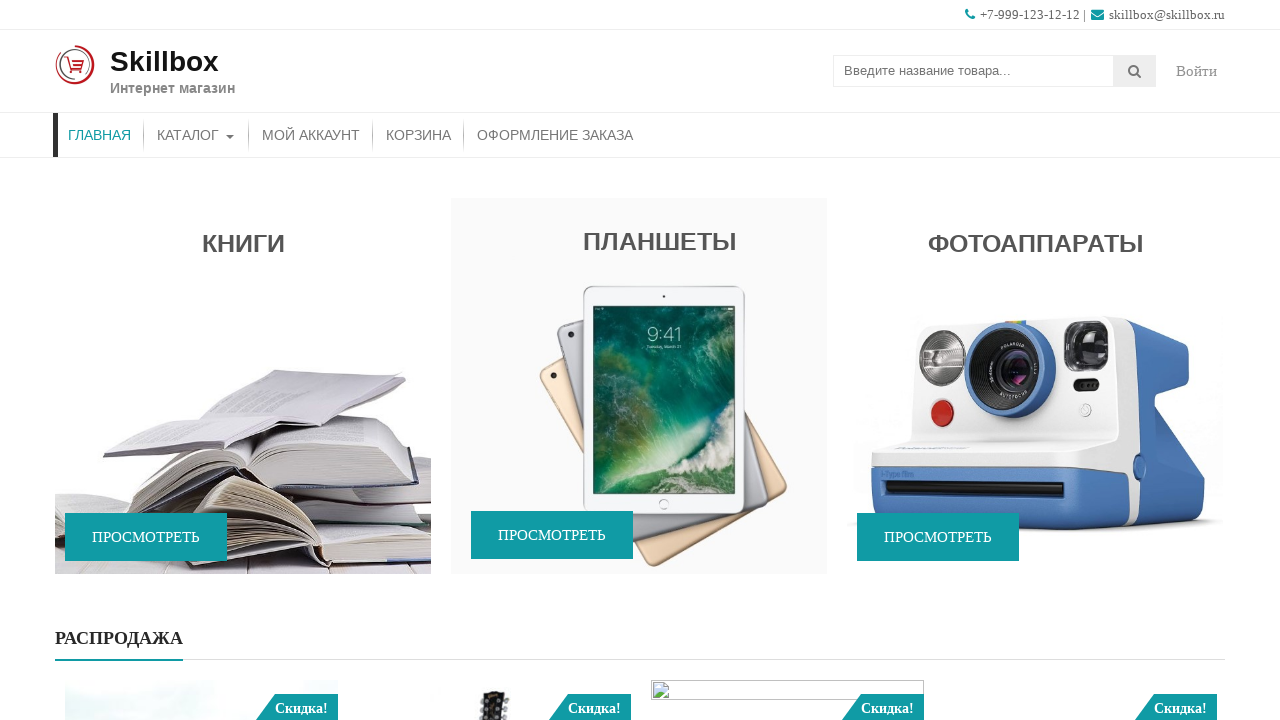

Clicked on the Tablets category card at (552, 535) on xpath=//*[.='Планшеты']/../*[contains(@class, 'promo-link-btn')]
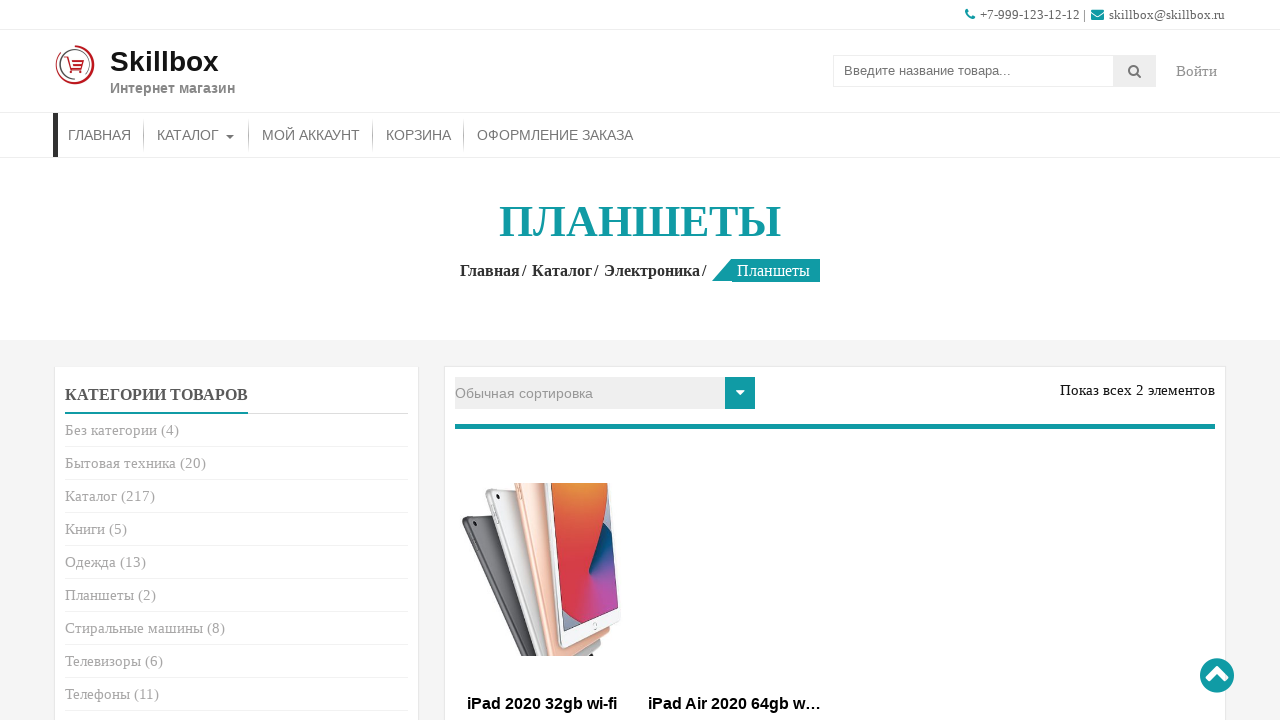

Tablets category page title loaded successfully
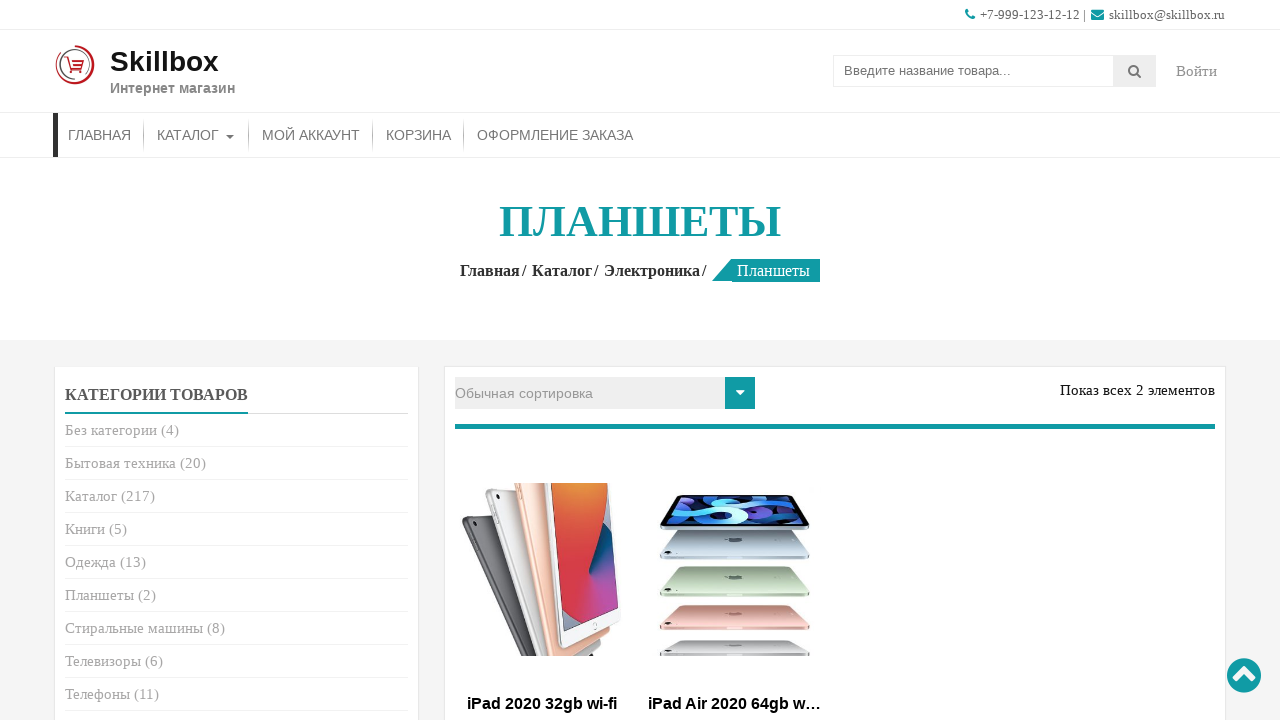

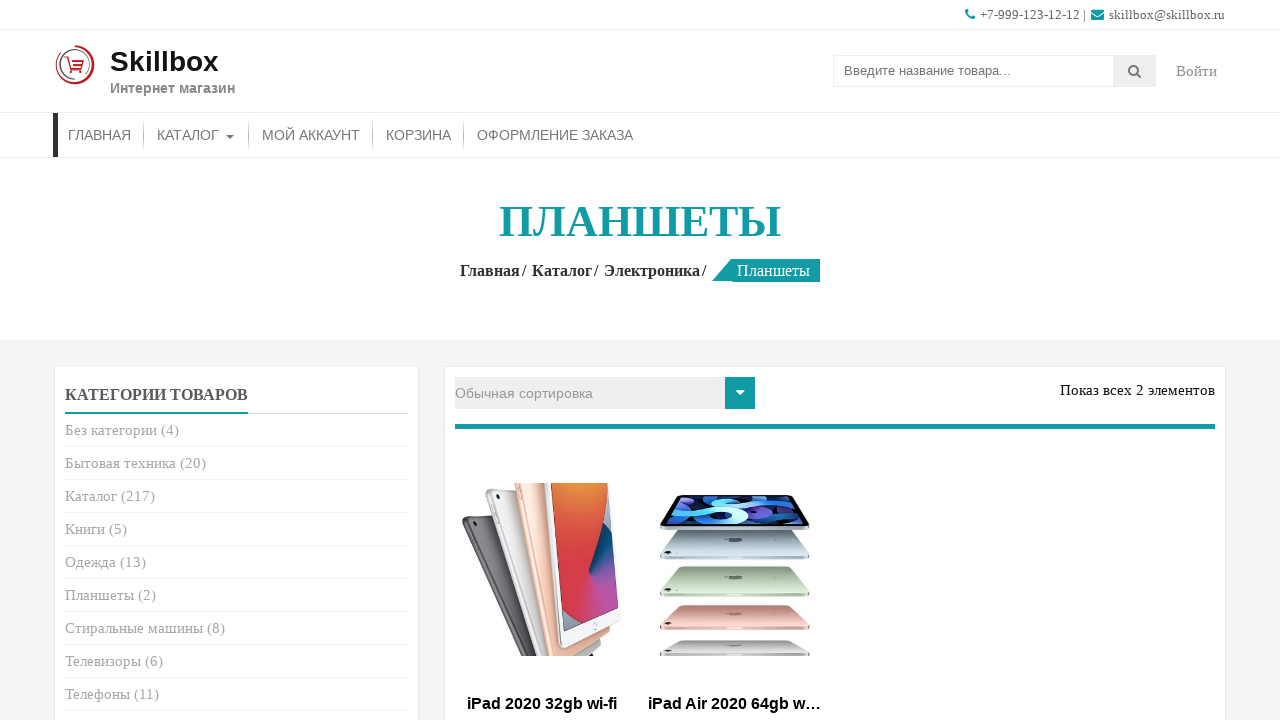